Tests the user registration form on ParaBank demo site by filling out all required fields including personal information, address, and account credentials.

Starting URL: https://parabank.parasoft.com/parabank/register.htm

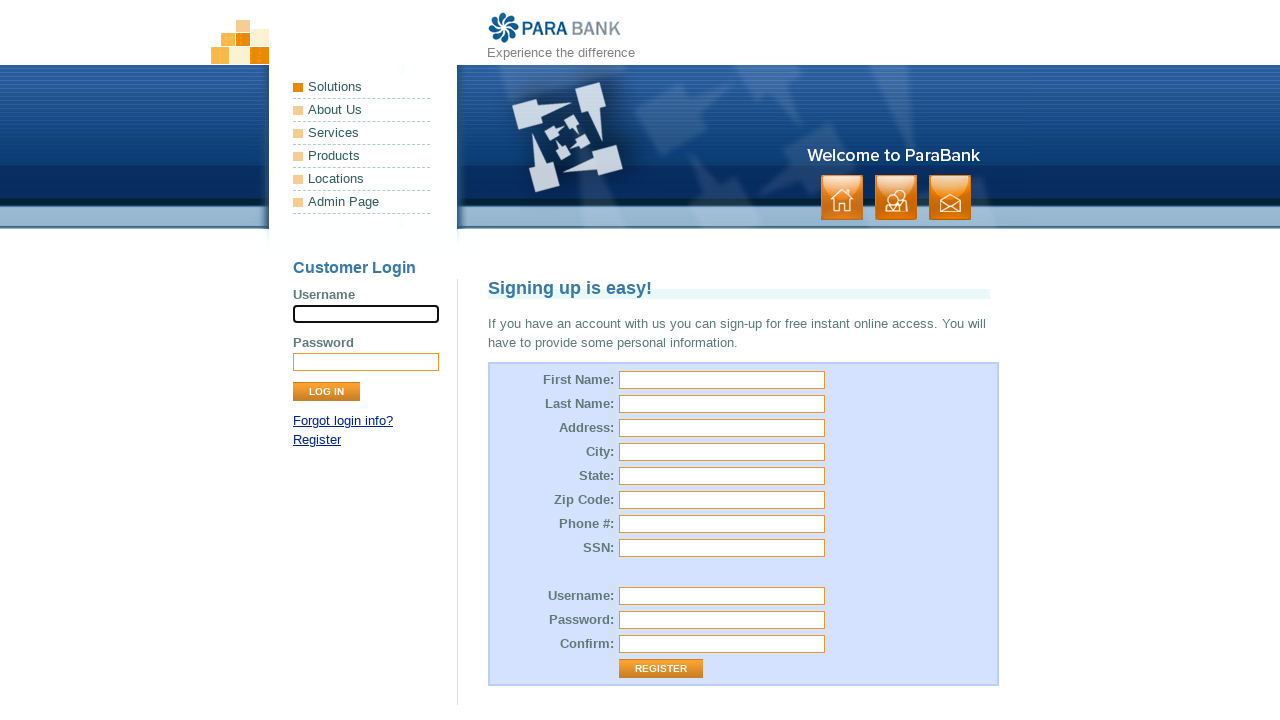

Filled first name field with 'Robert' on #customer\.firstName
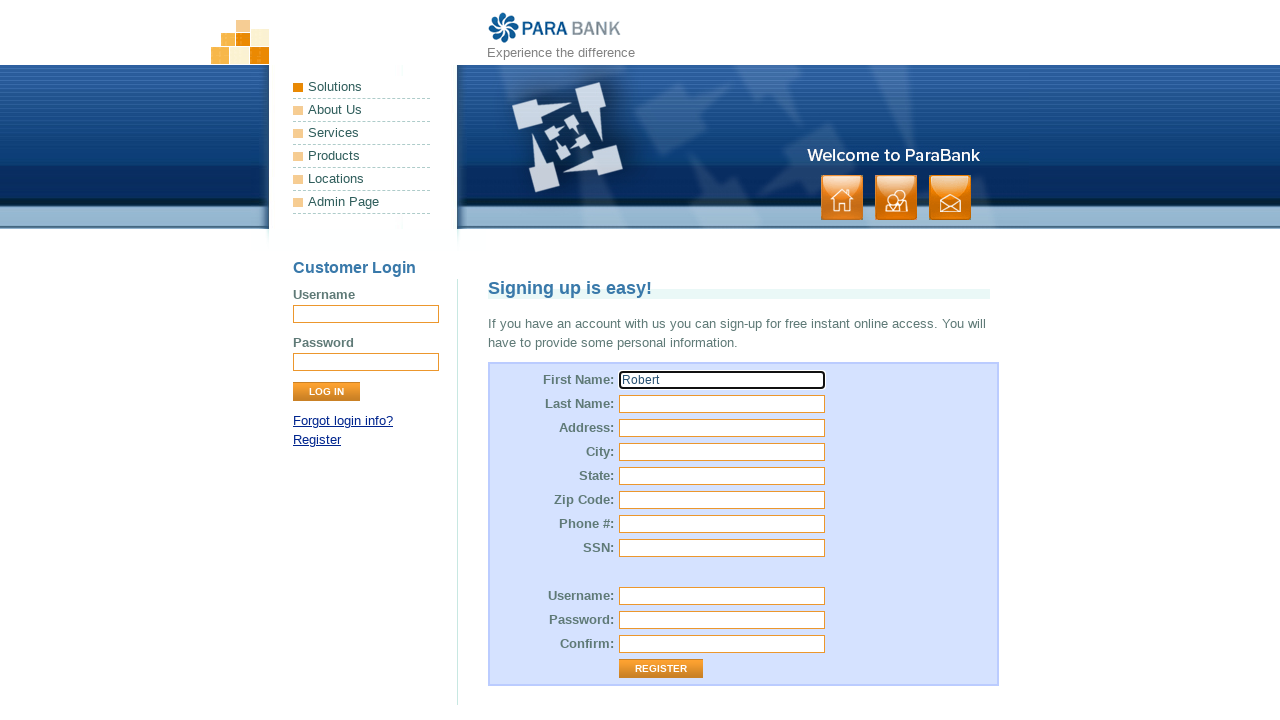

Filled last name field with 'Grey' on #customer\.lastName
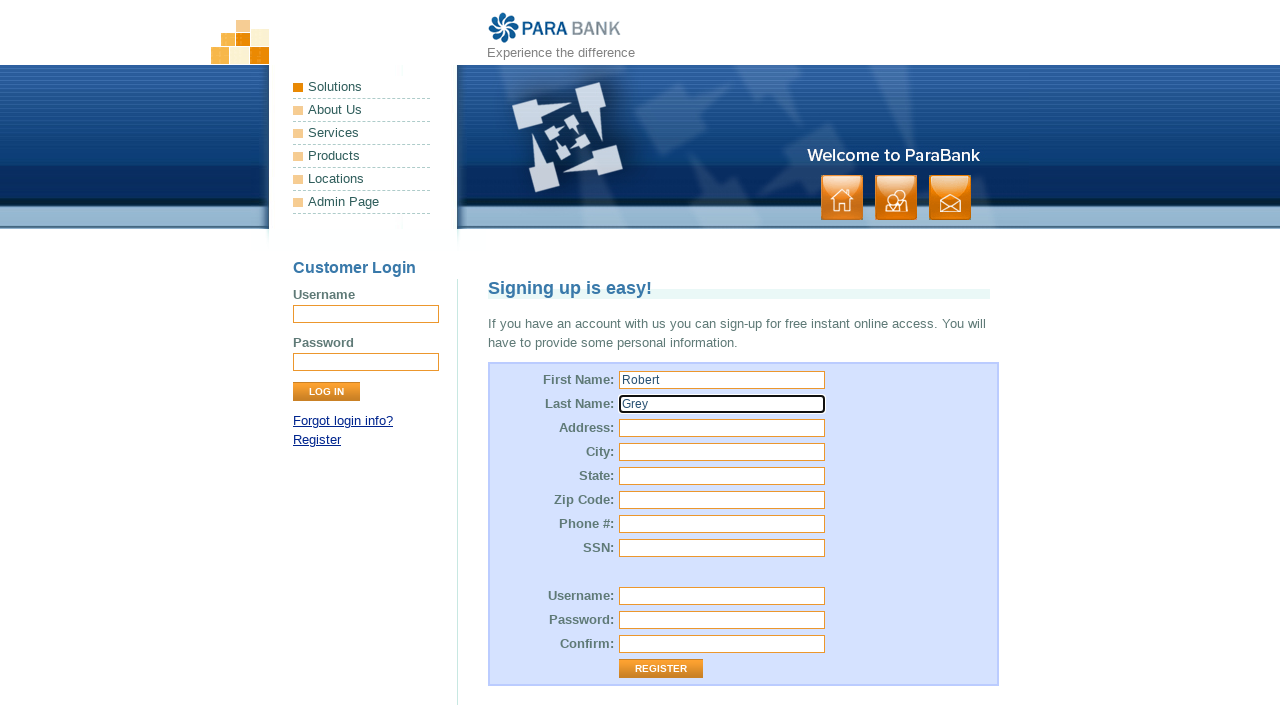

Filled street address field with '111 Main st' on #customer\.address\.street
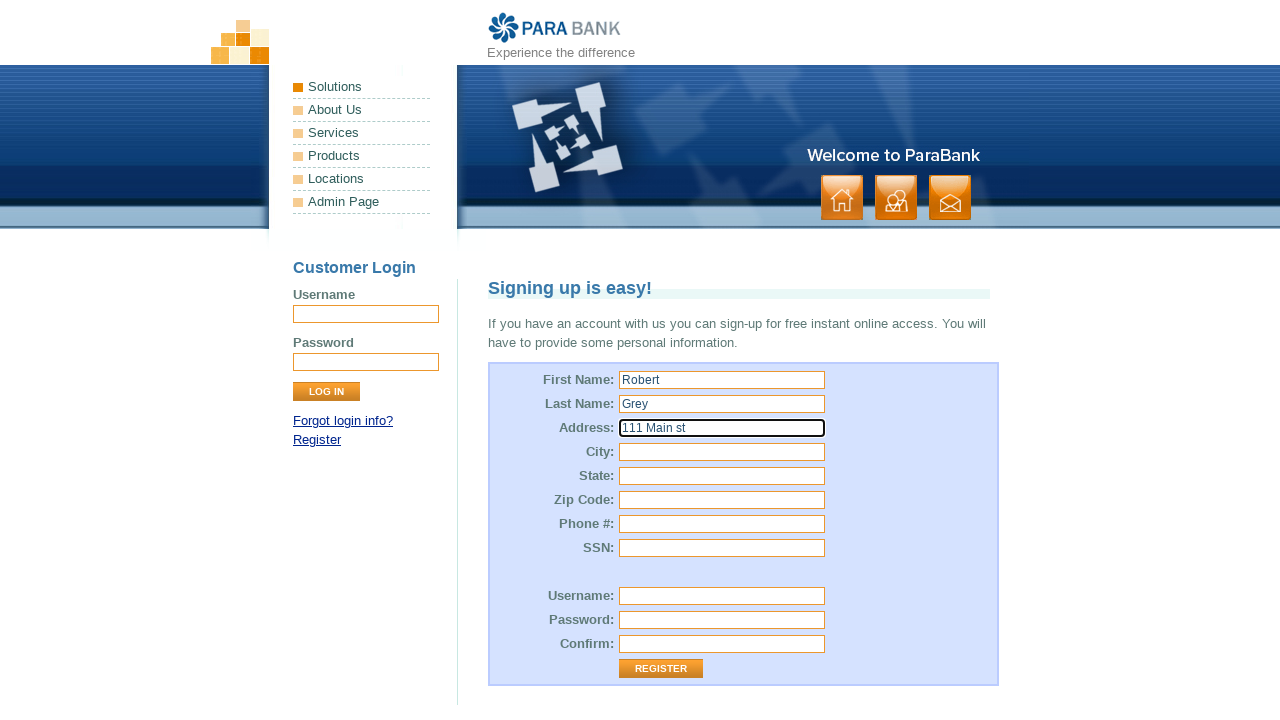

Filled city field with 'Orlando' on #customer\.address\.city
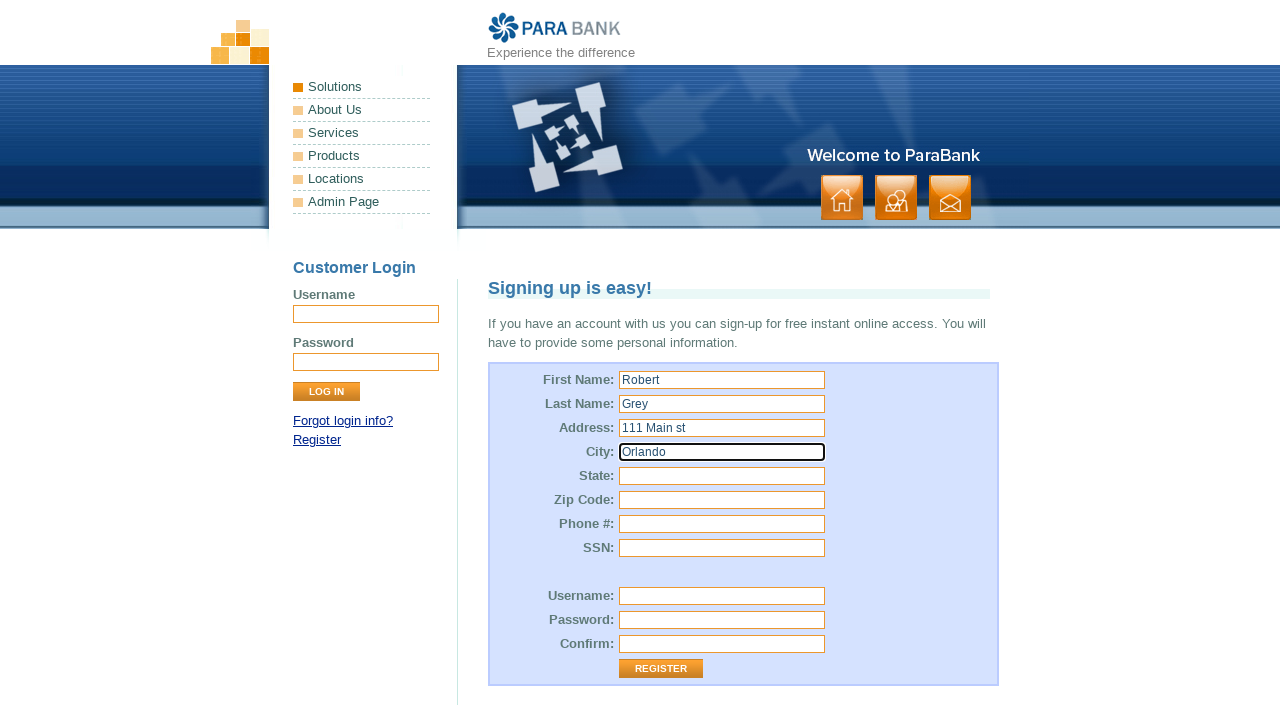

Filled state field with 'Florida' on #customer\.address\.state
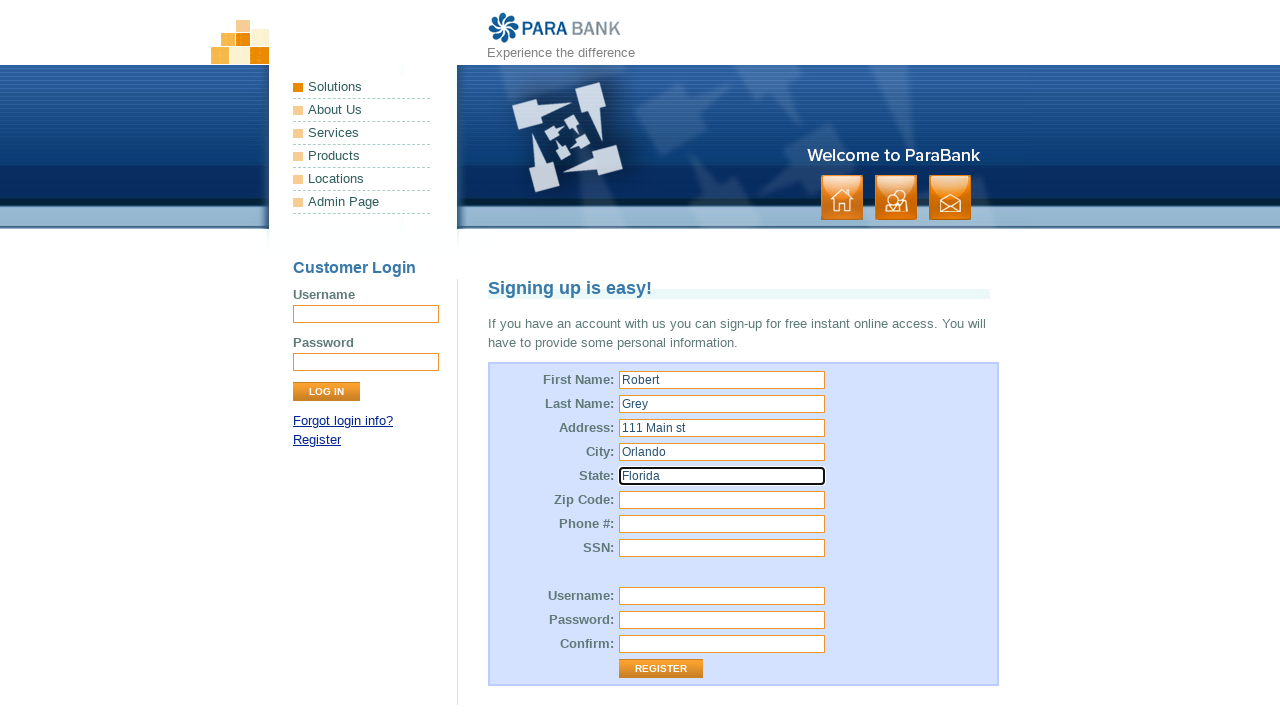

Filled zip code field with 'A1B-B2A' on #customer\.address\.zipCode
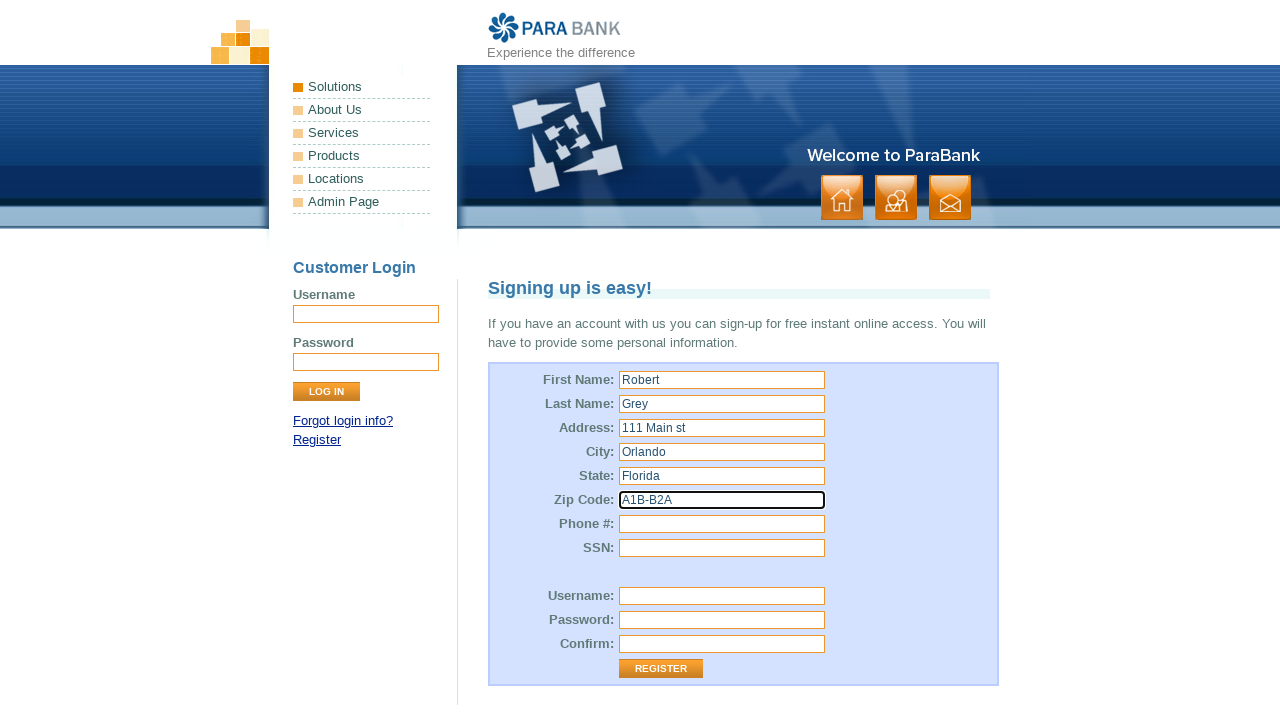

Filled phone number field with '411-555-616' on #customer\.phoneNumber
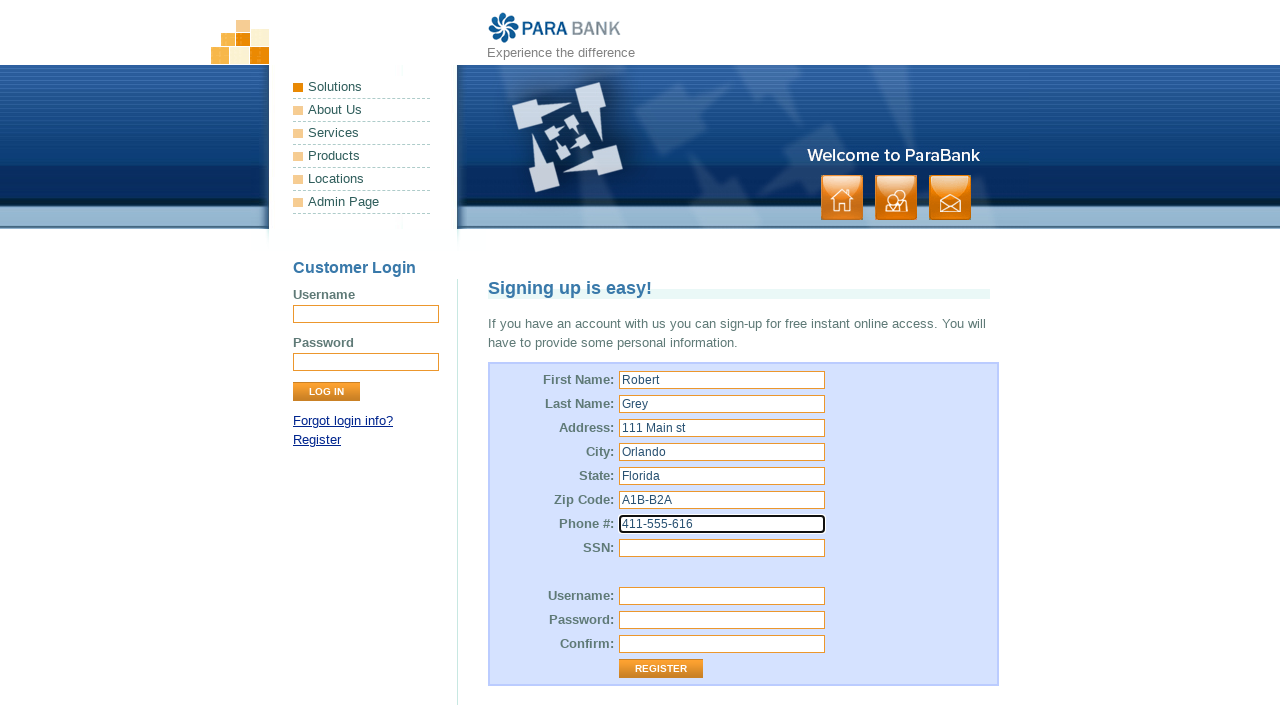

Filled SSN field with '12233' on #customer\.ssn
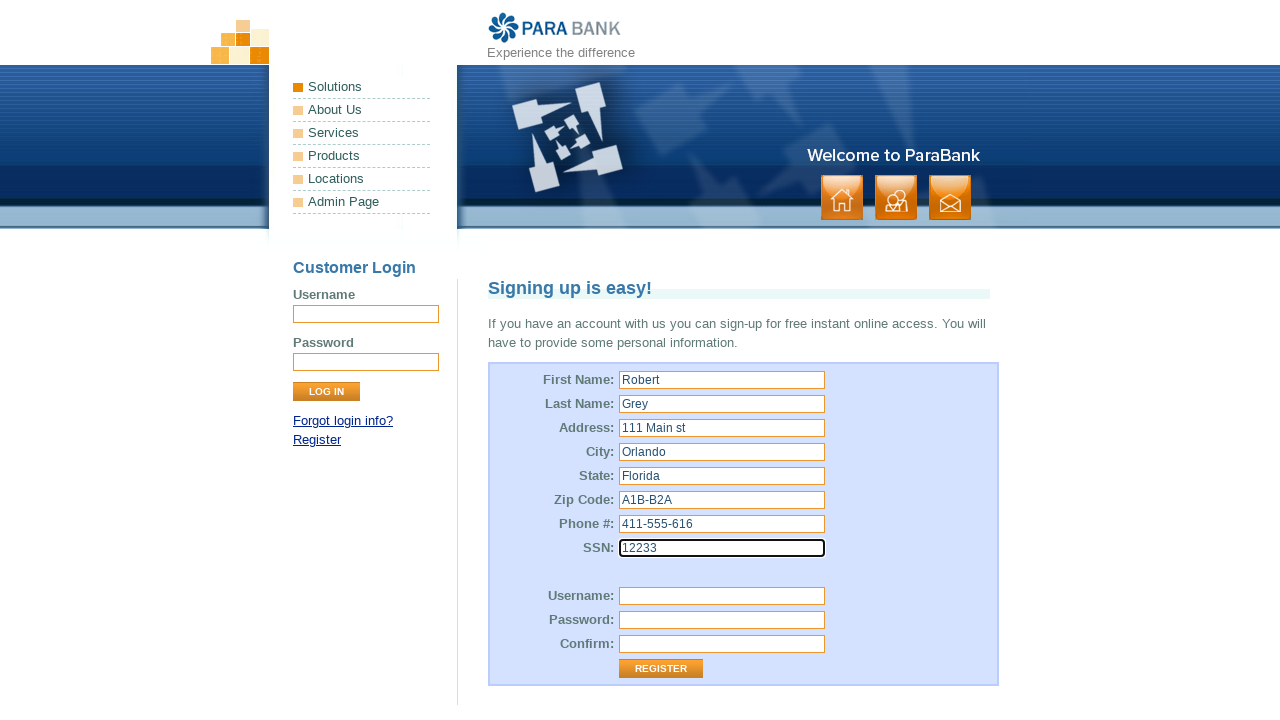

Filled username field with 'RobertG2847' on #customer\.username
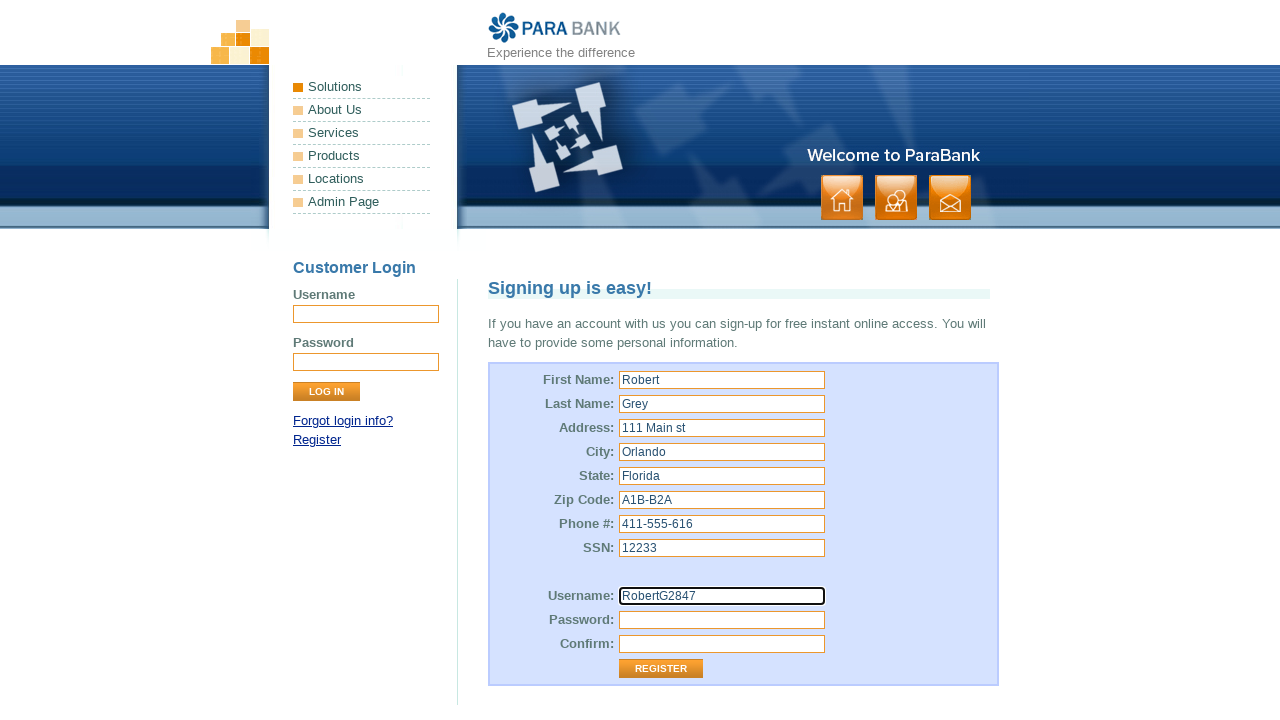

Filled password field with '33@44' on #customer\.password
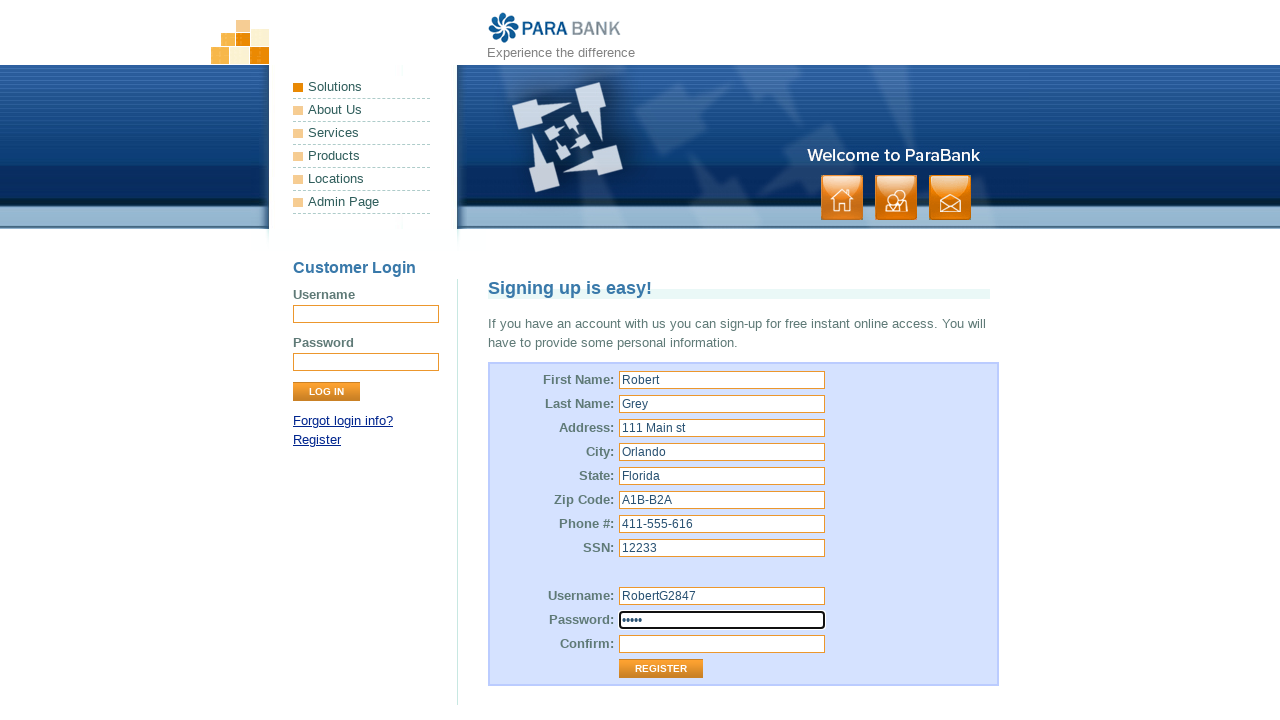

Filled repeated password field with '33@44' on #repeatedPassword
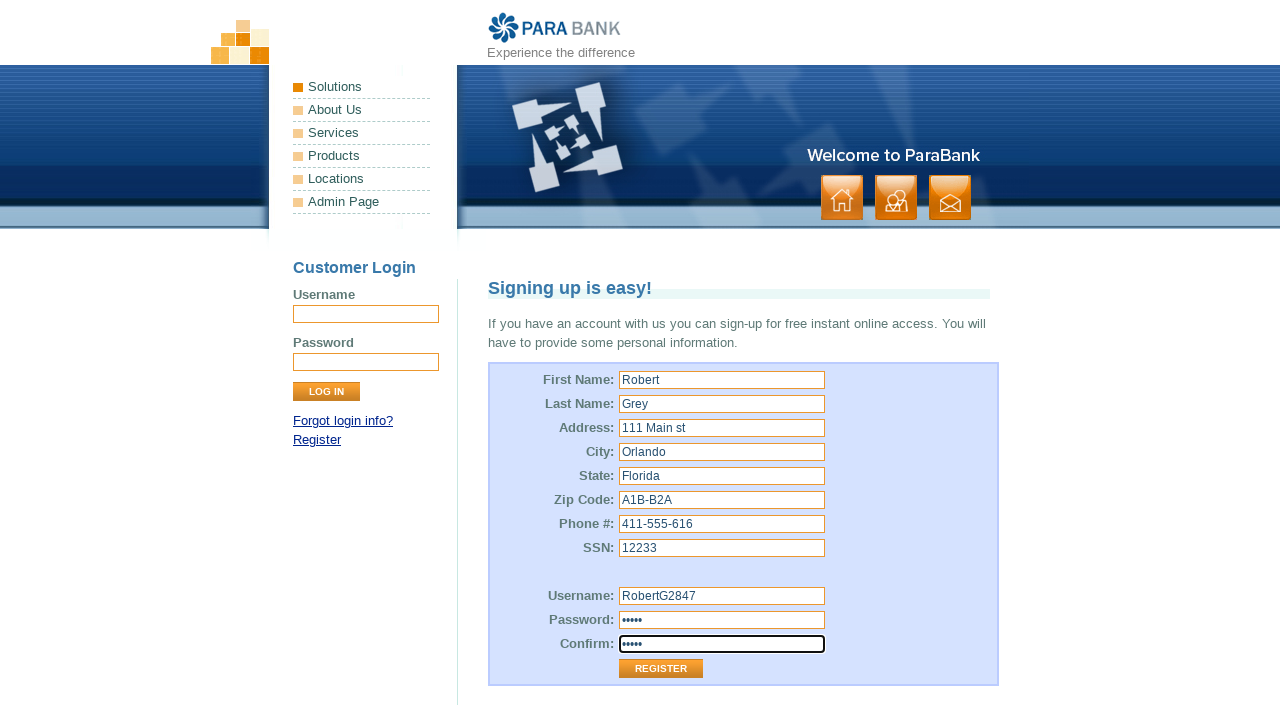

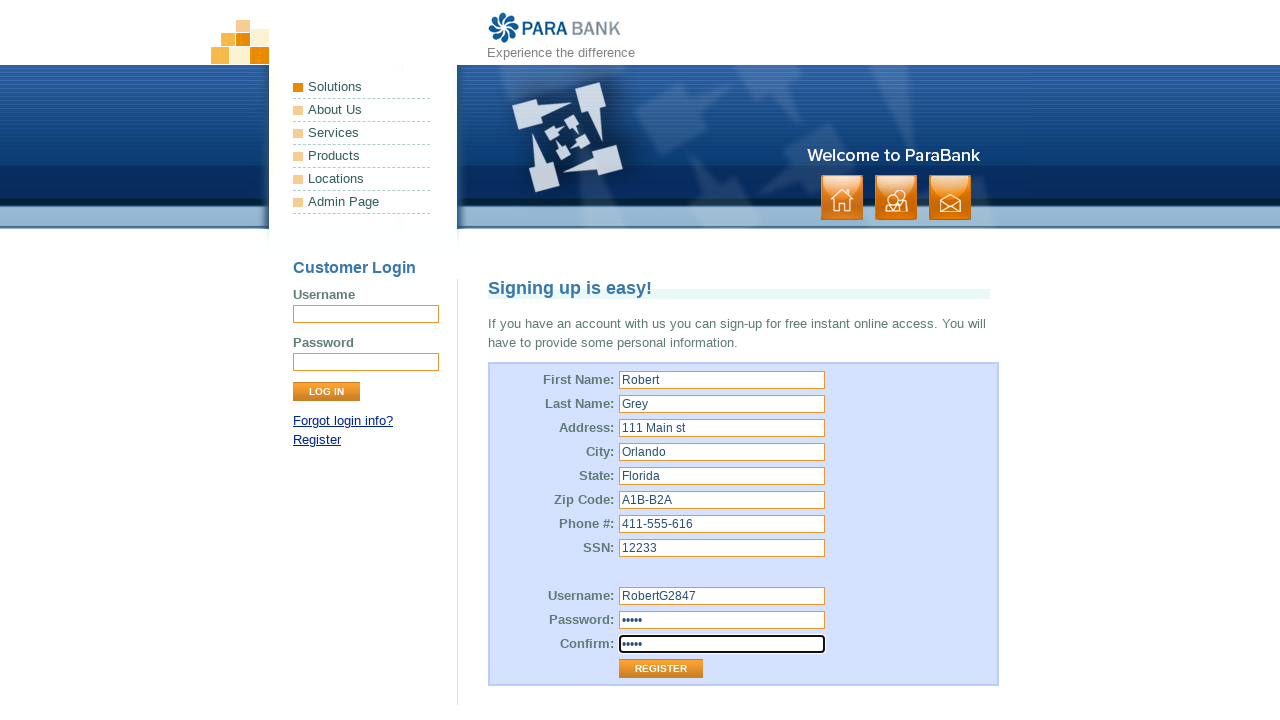